Tests that entering text instead of a number in a number input field triggers an error message

Starting URL: https://kristinek.github.io/site/tasks/enter_a_number

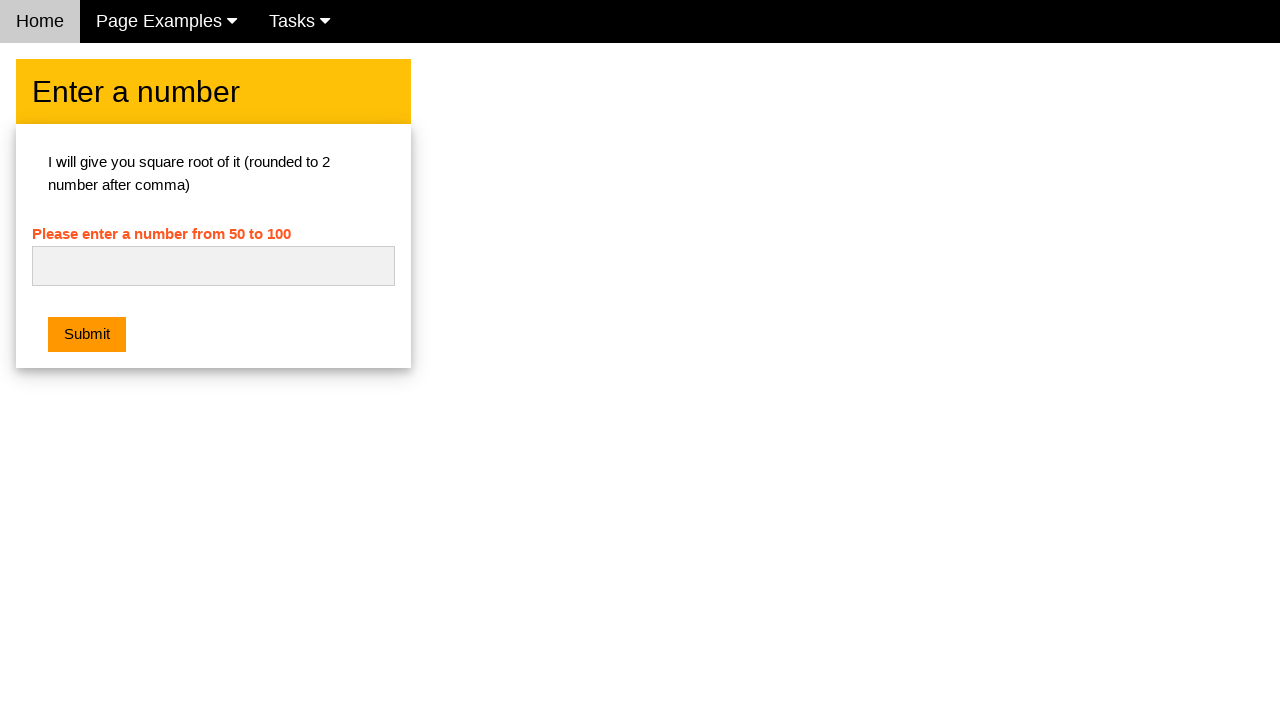

Cleared the number input field on #numb
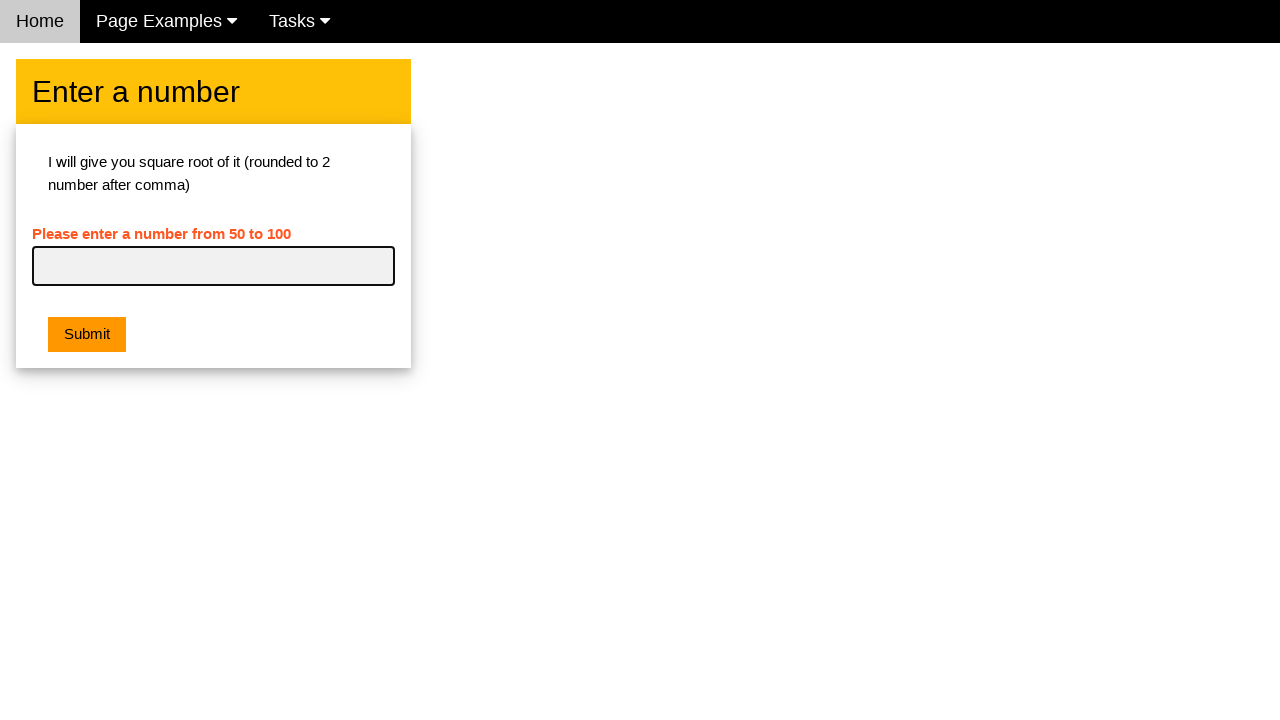

Entered text 'Silence' into the number input field on #numb
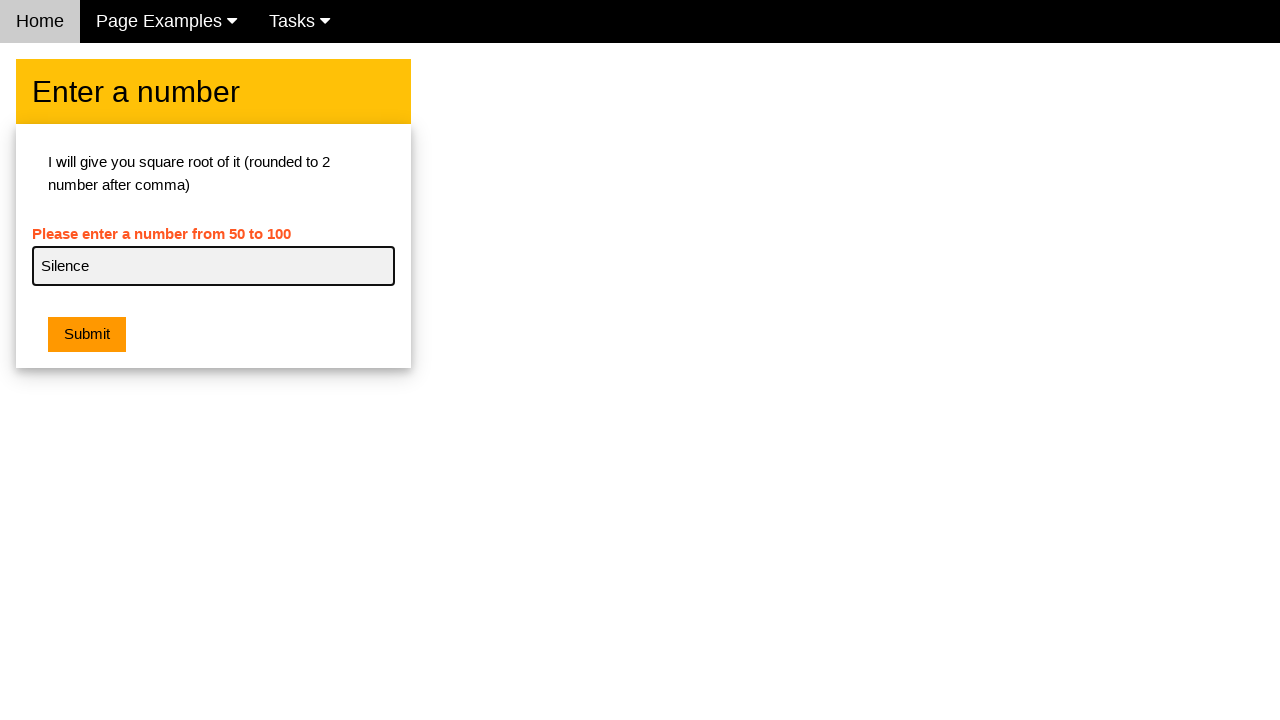

Clicked the submit button to trigger validation at (87, 335) on button[type='submit'], input[type='submit'], button:has-text('Submit')
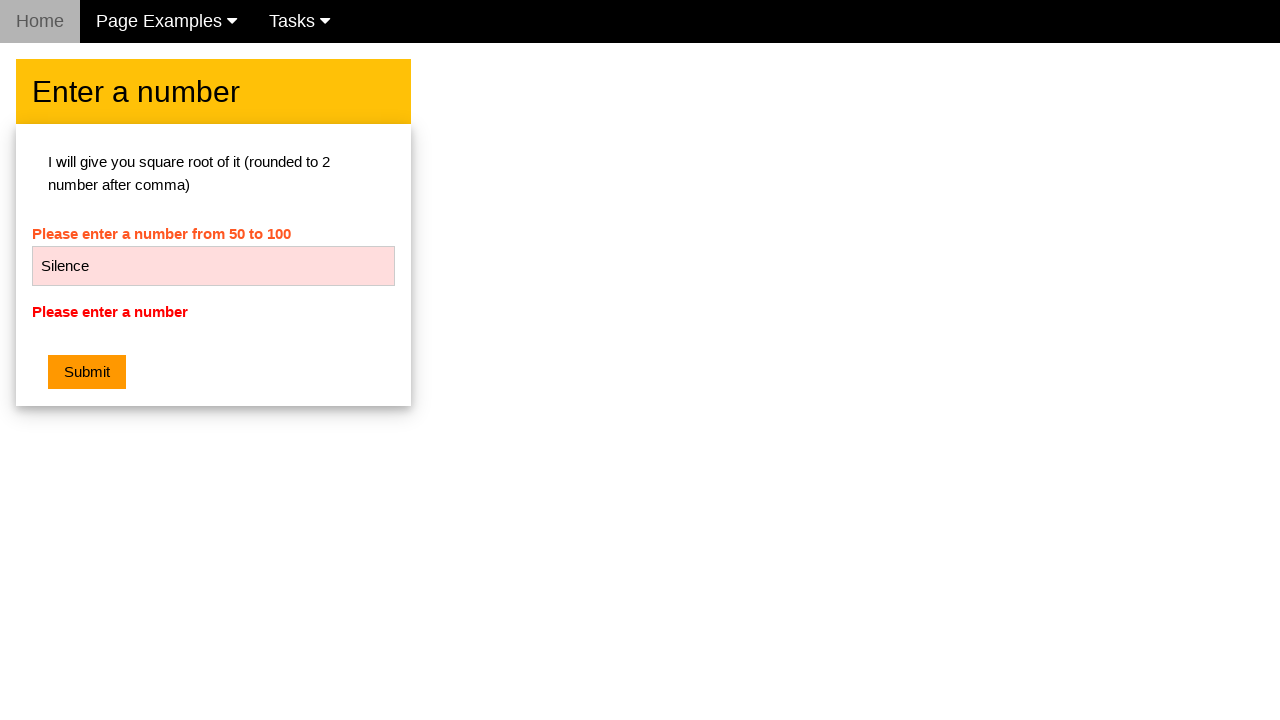

Error message 'Please enter a number' appeared
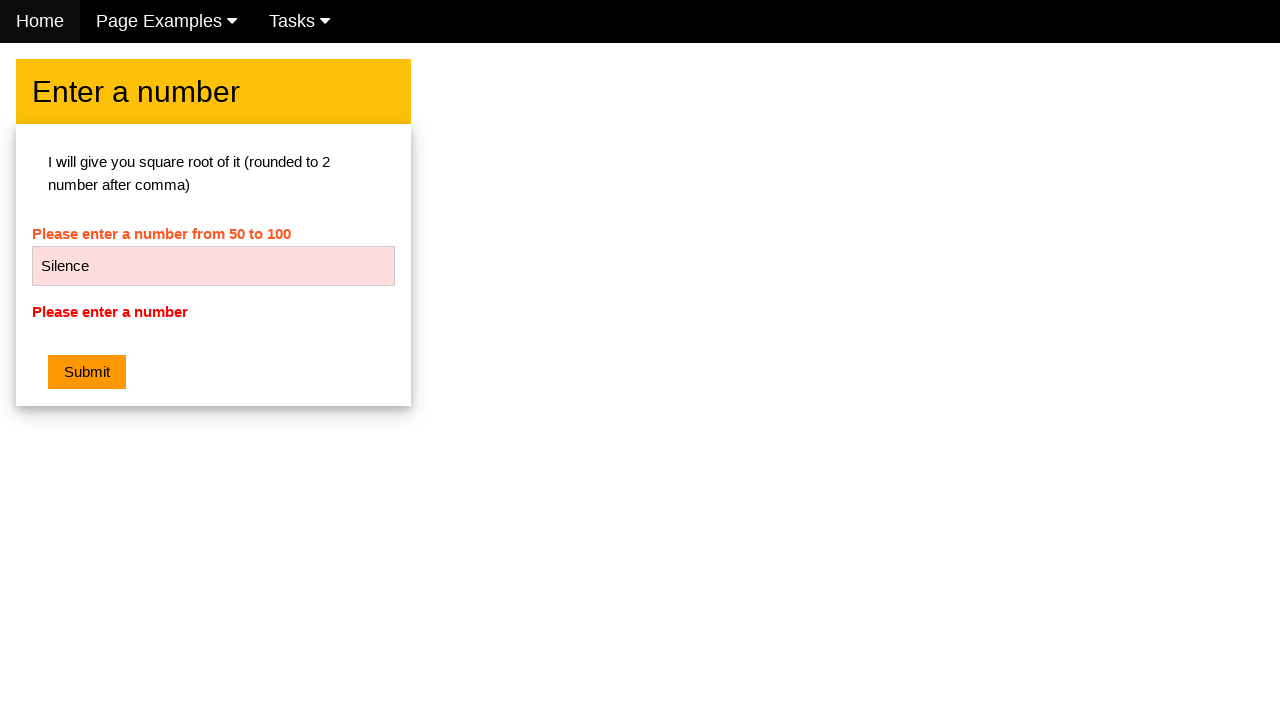

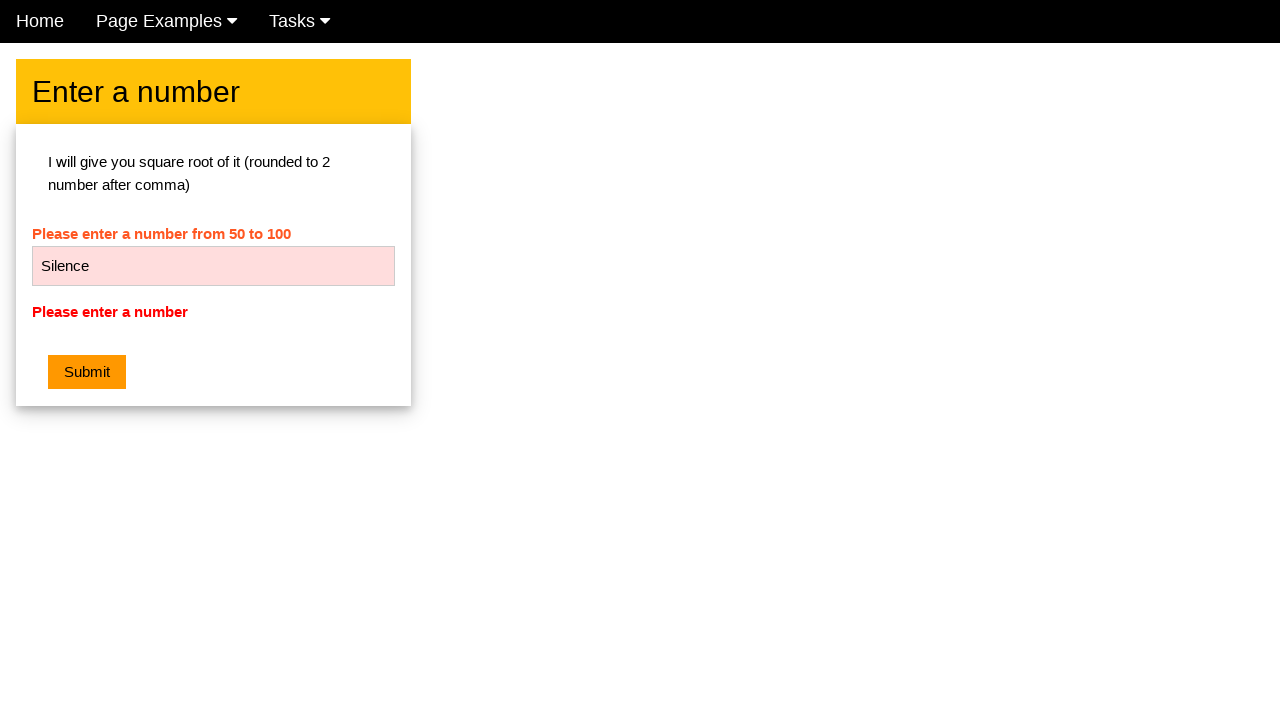